Tests navigation to the blog section of the Anh Tester website by clicking on the blog link

Starting URL: https://anhtester.com

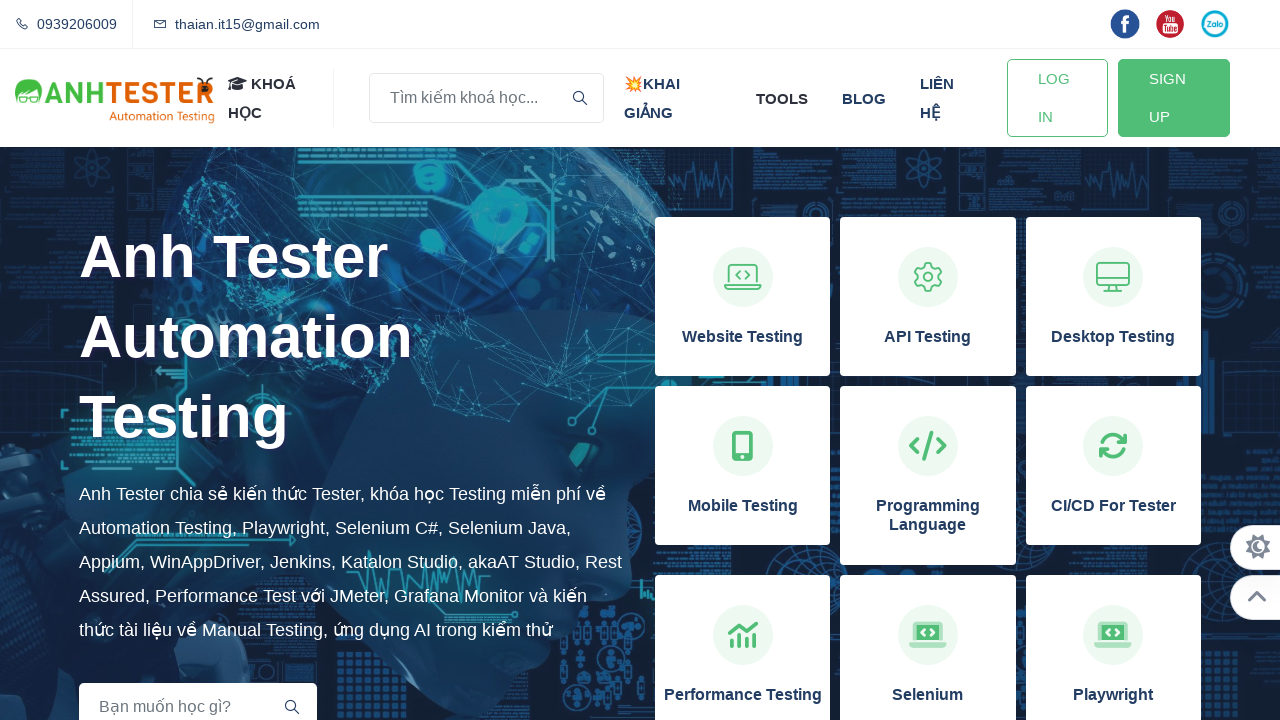

Clicked on blog link in navigation at (864, 98) on xpath=//a[normalize-space()='blog']
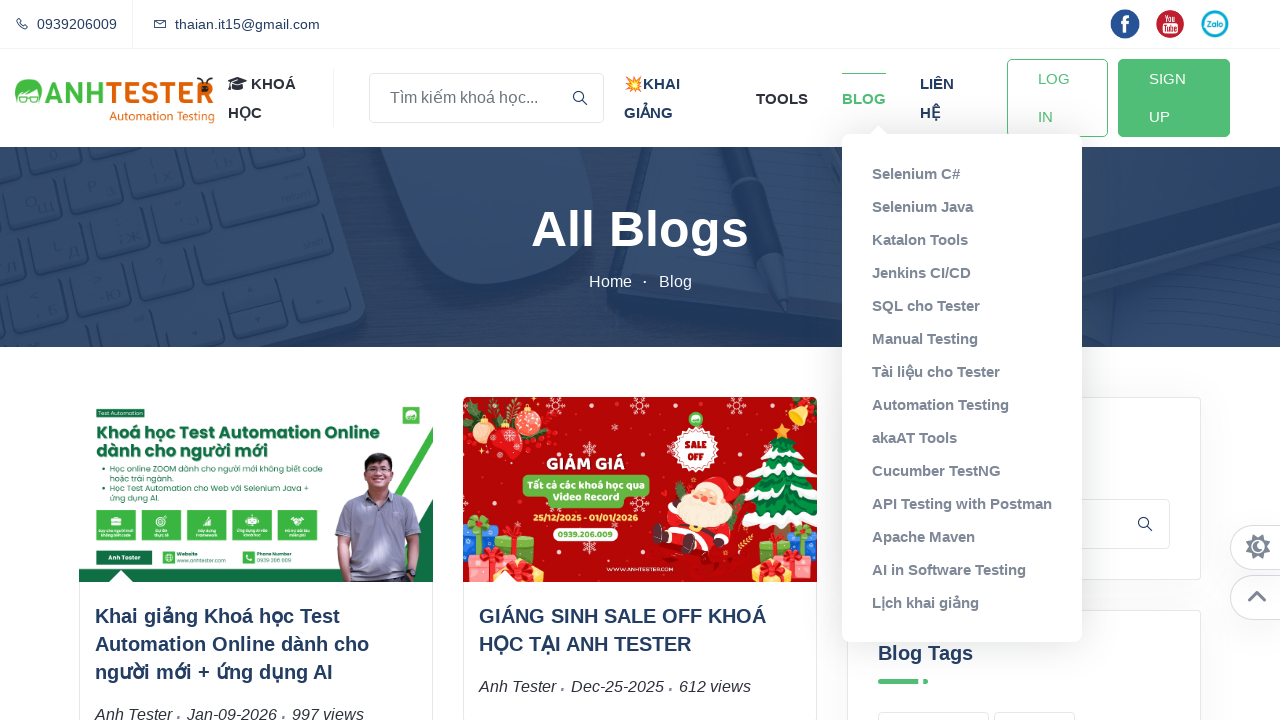

Blog page loaded successfully
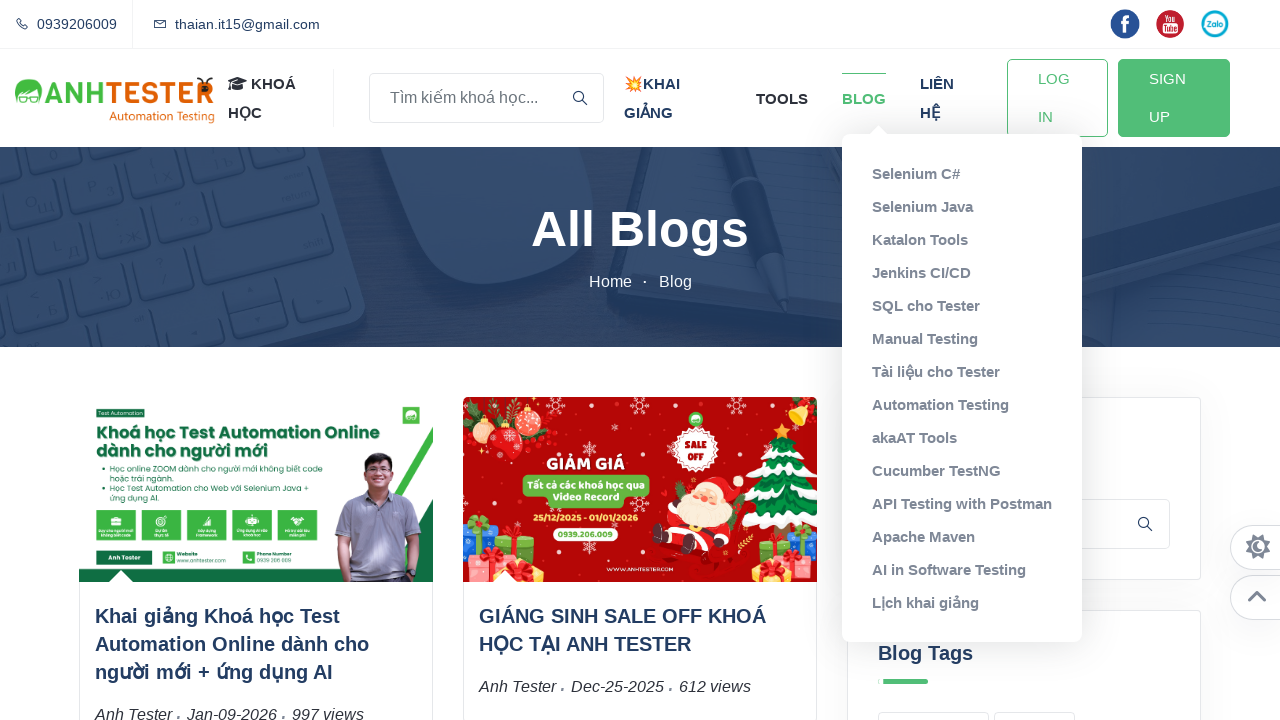

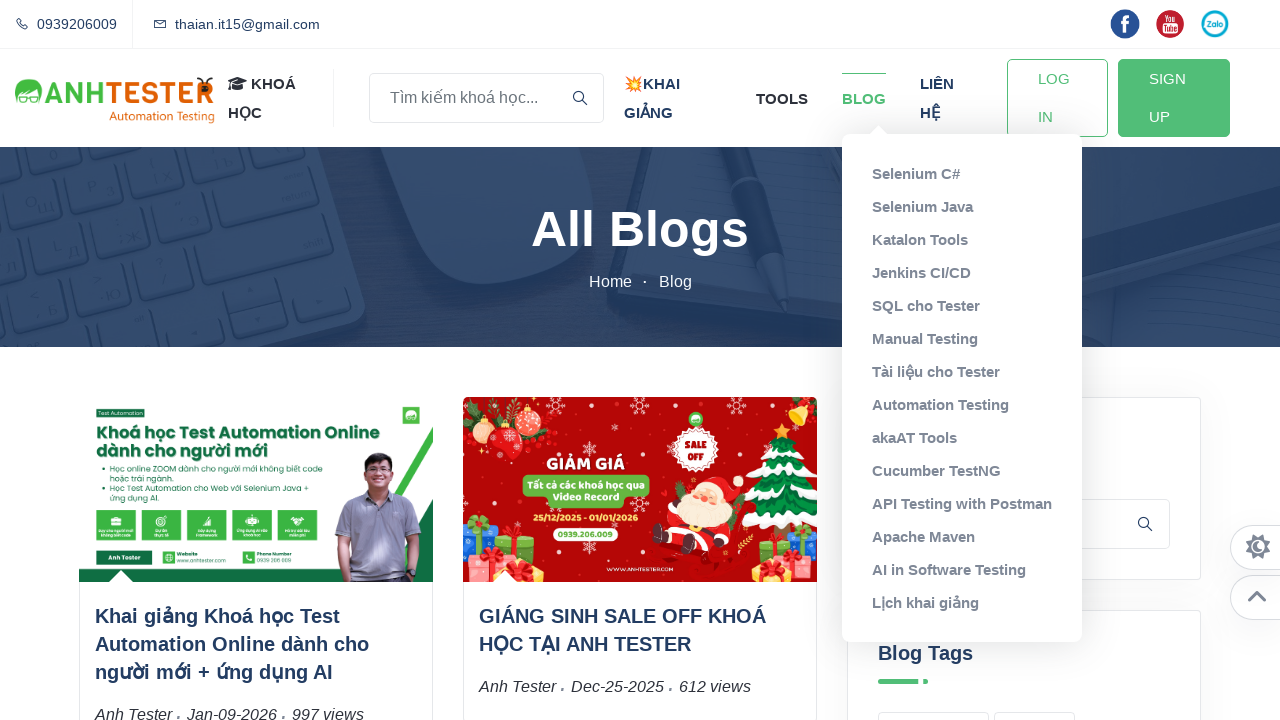